Tests the Daegu bus information website by searching for a bus station, viewing search results, and selecting a station from the list to view its details.

Starting URL: https://businfo.daegu.go.kr/

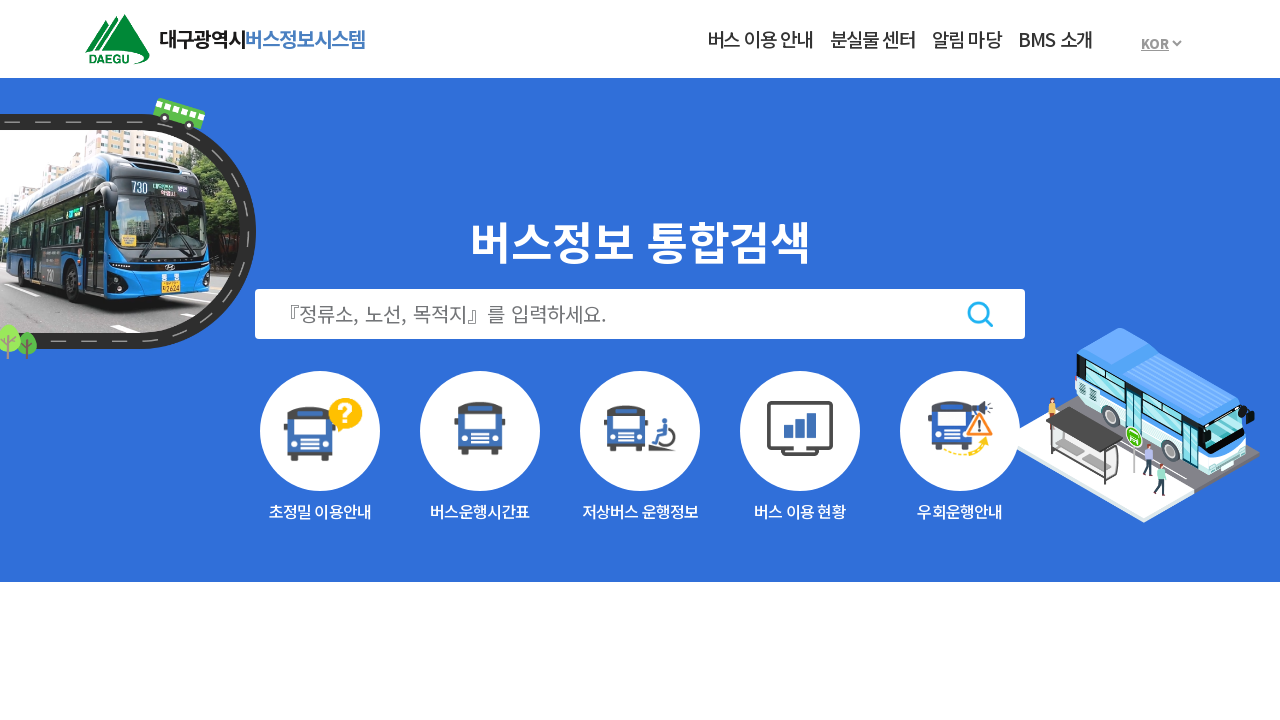

Located iframe containing search interface
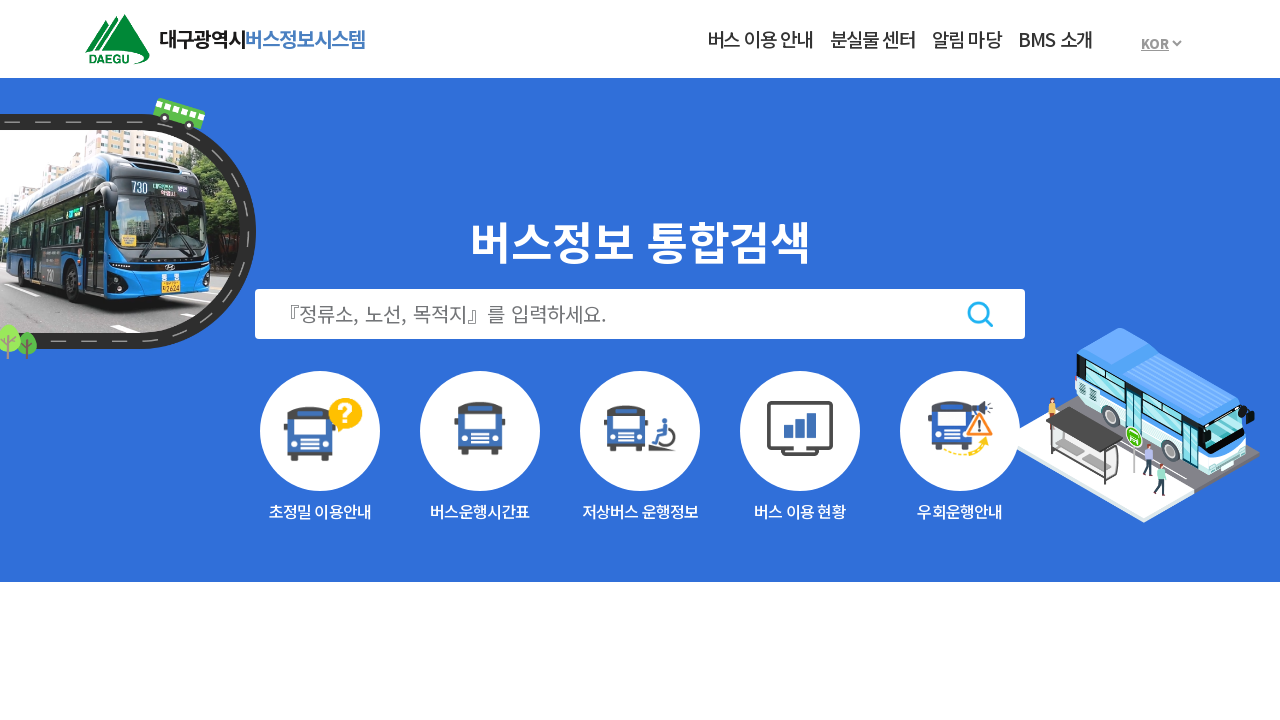

Filled search box with '동대구역' (Dongdaegu Station) on xpath=/html/body/iframe >> internal:control=enter-frame >> #searchTxt
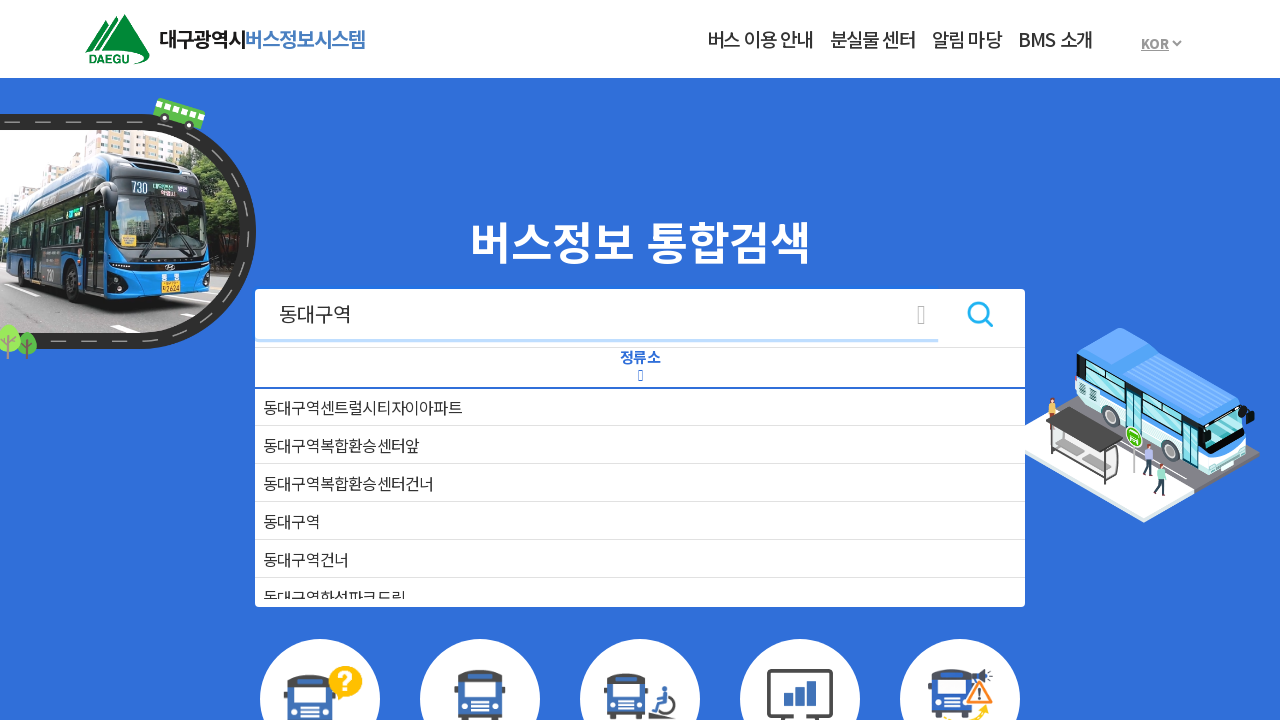

Pressed Enter to search for the bus station on xpath=/html/body/iframe >> internal:control=enter-frame >> #searchTxt
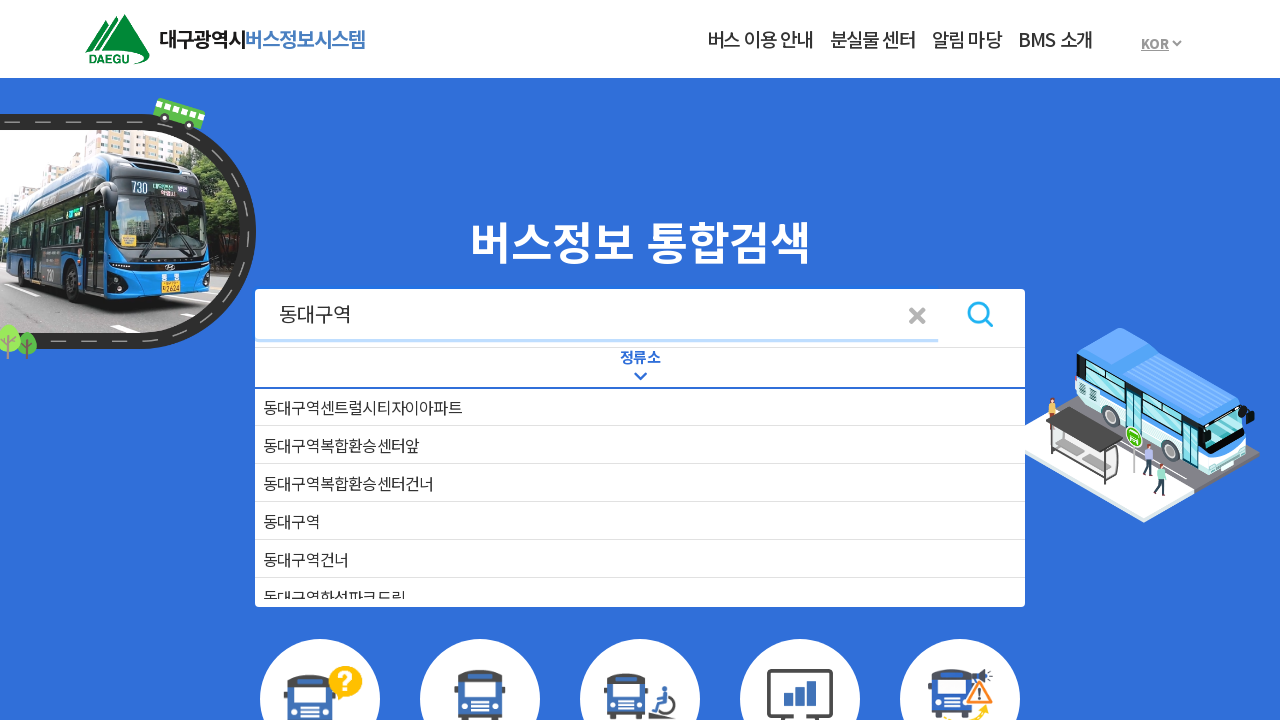

Waited 1 second for search results to load
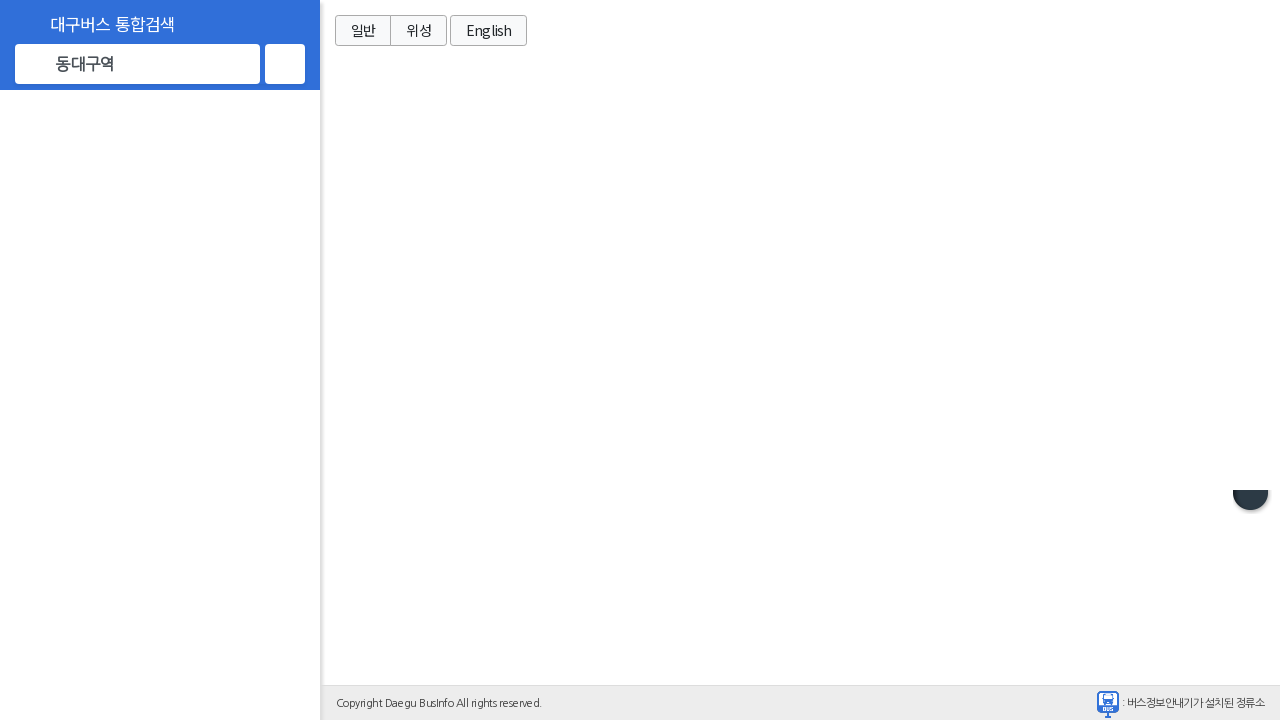

Clicked 'more' button to expand search results list at (160, 397) on xpath=/html/body/iframe >> internal:control=enter-frame >> xpath=//*[@id="bsList
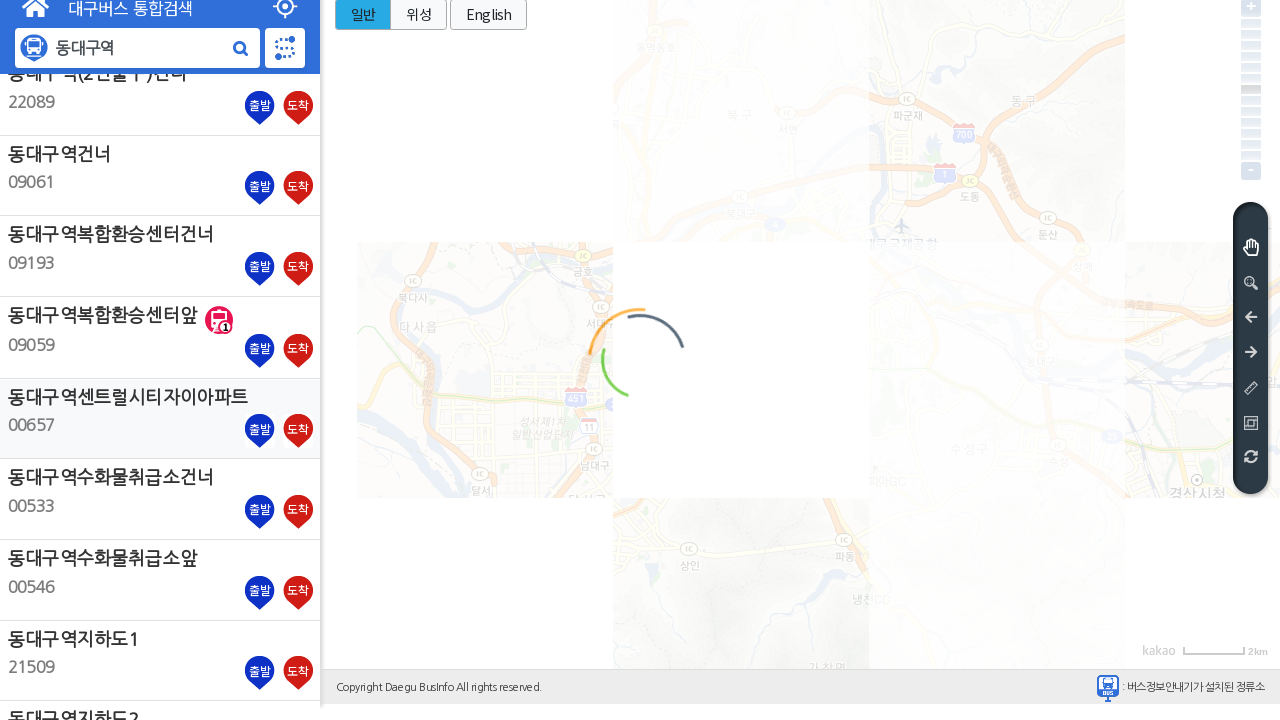

Waited 500ms for expanded results to load
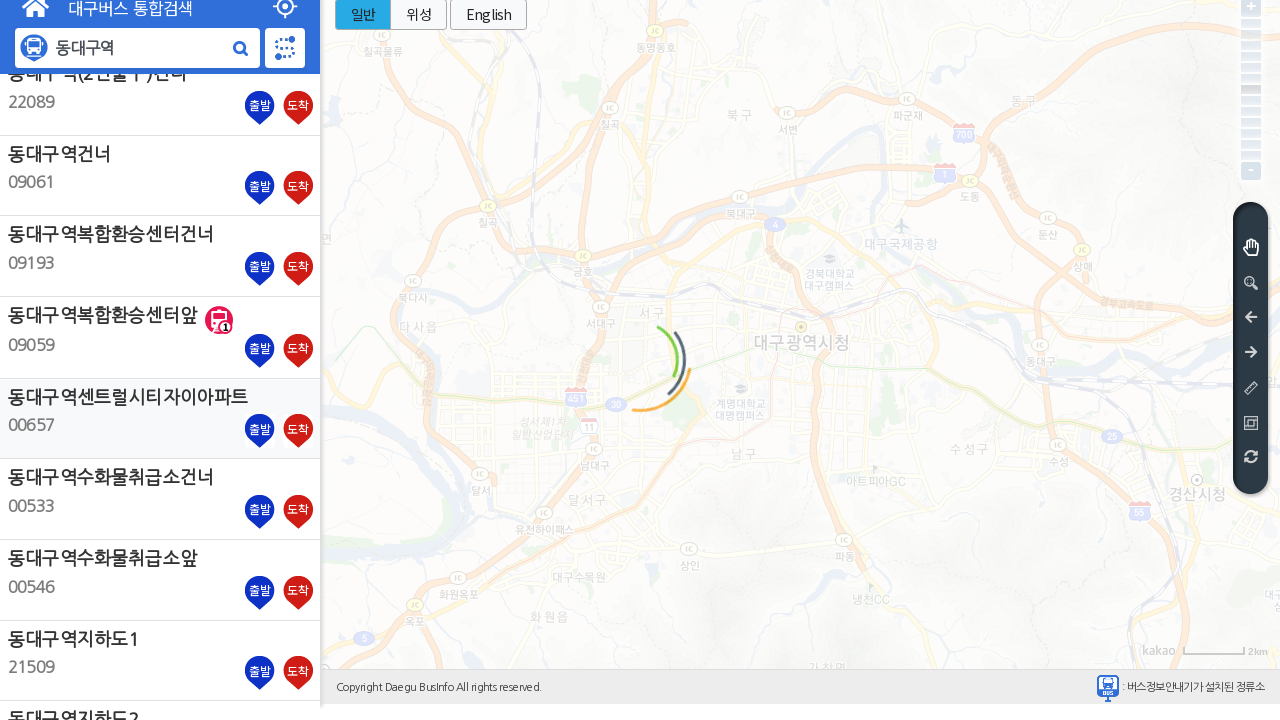

Clicked on the first station result to view its details at (42, 142) on xpath=/html/body/iframe >> internal:control=enter-frame >> #selectBS0 a div h6 >
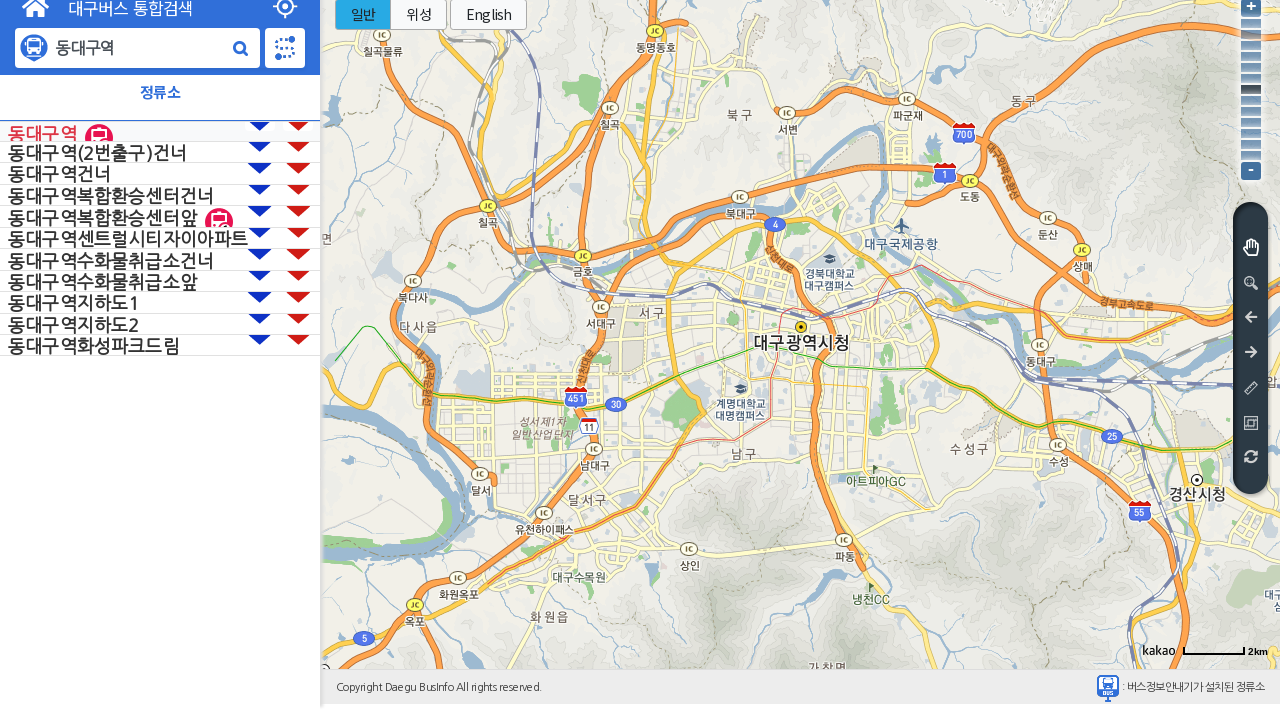

Waited 3 seconds for station details page to load
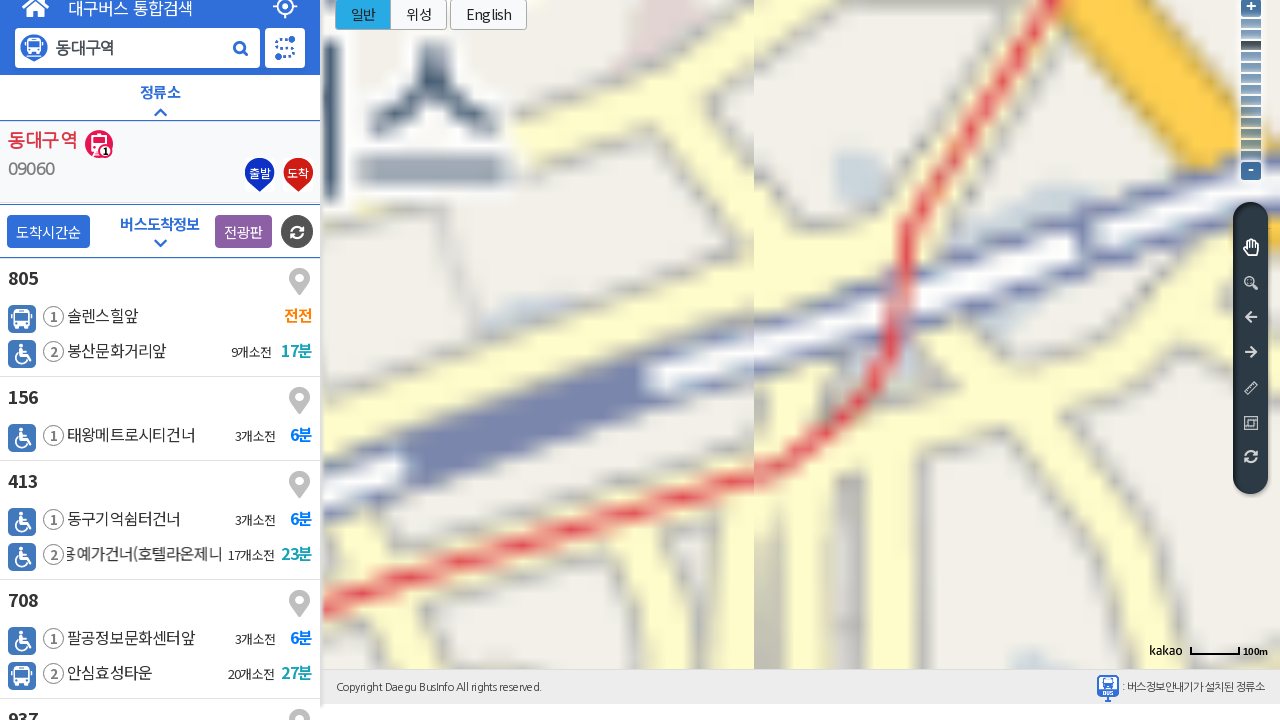

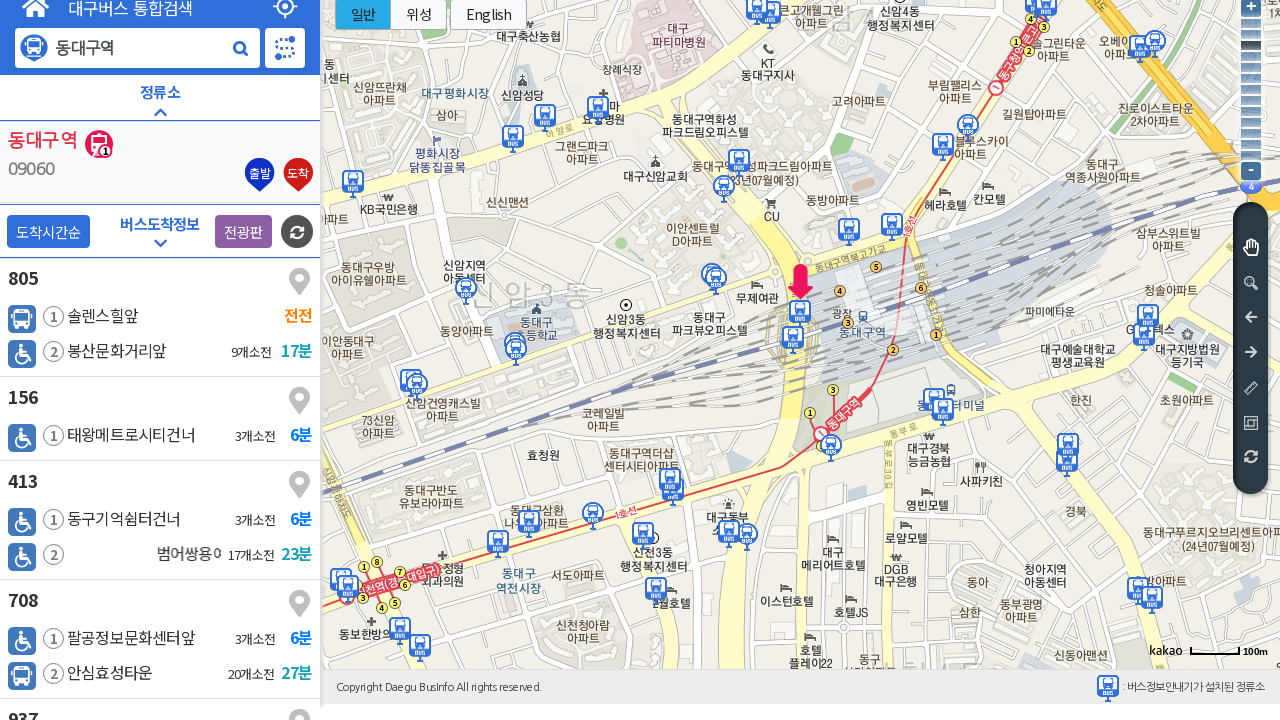